Tests right-click context menu functionality by performing a right-click action on an image element

Starting URL: http://deluxe-menu.com/popup-mode-sample.html

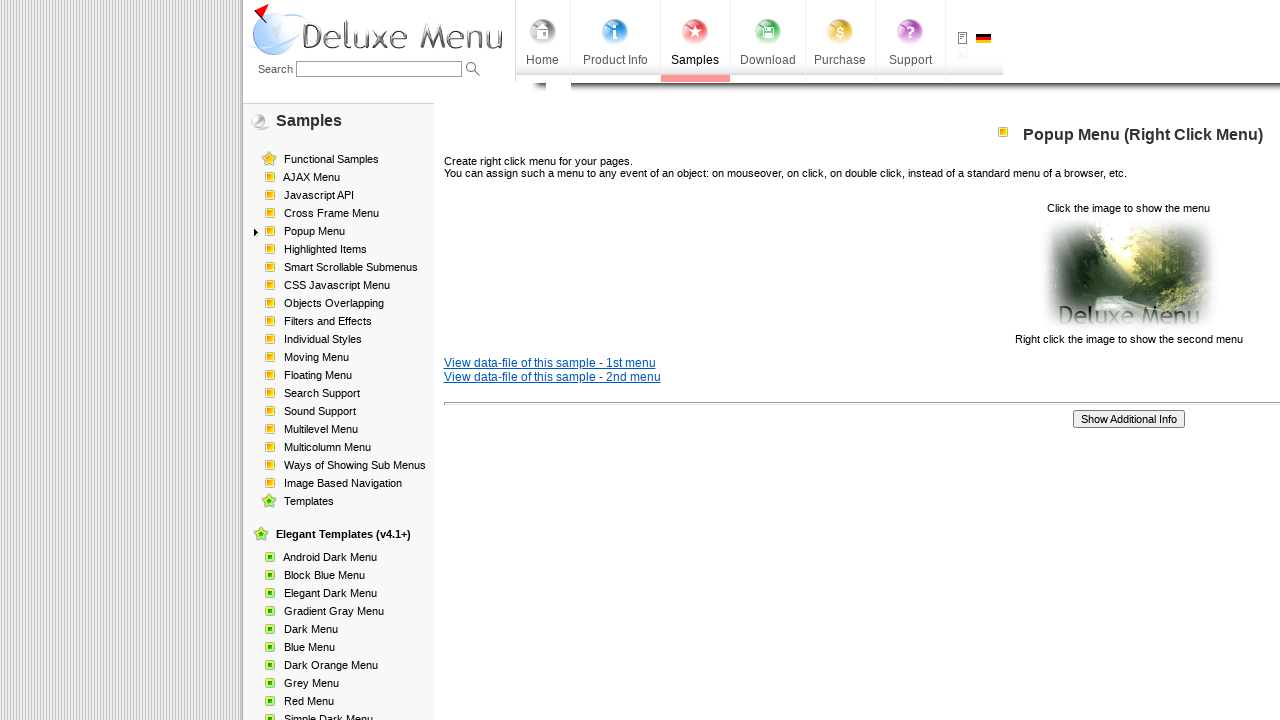

Located image element using XPath selector
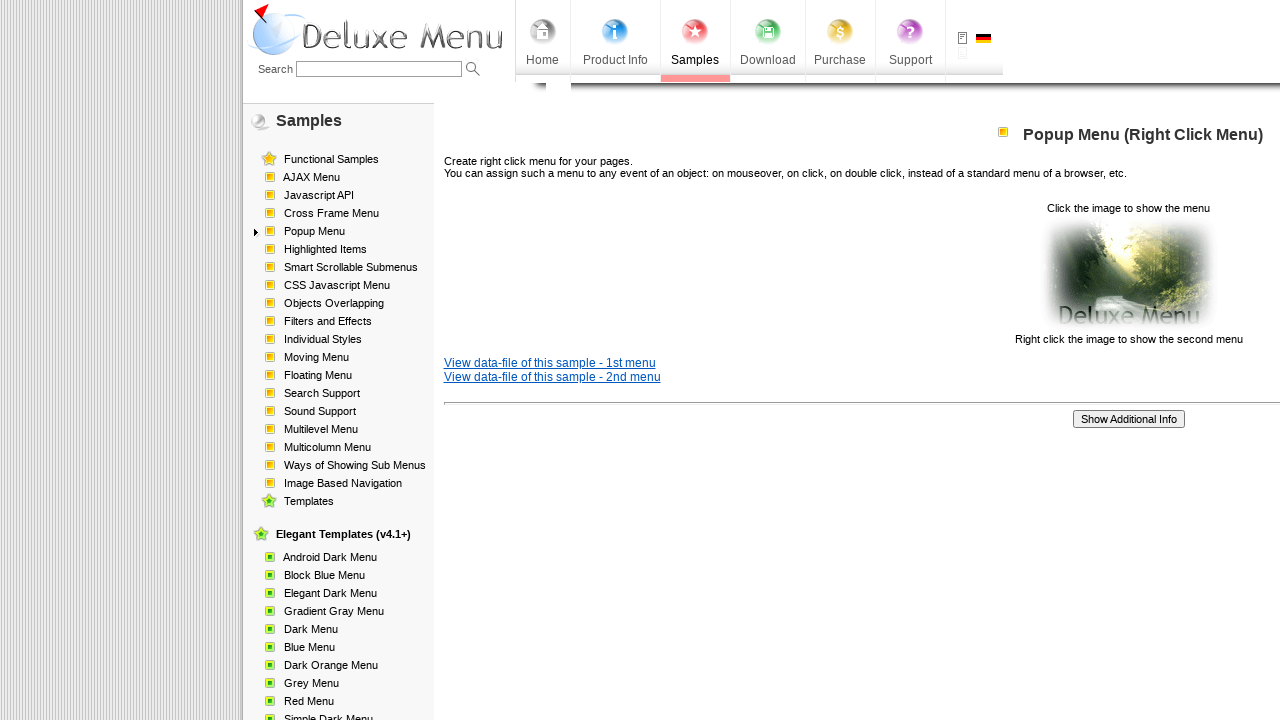

Performed right-click context menu action on image element at (1128, 274) on xpath=html/body/div[1]/table/tbody/tr/td[2]/div[2]/table[1]/tbody/tr/td[3]/p[2]/
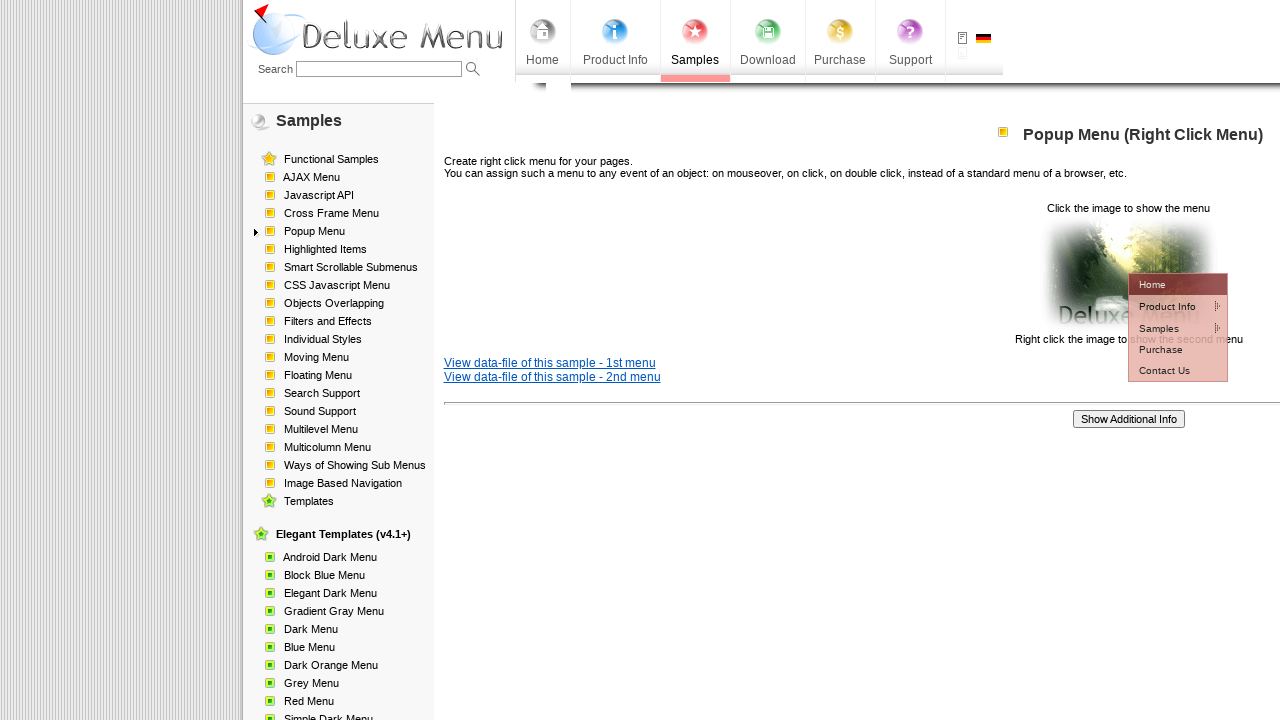

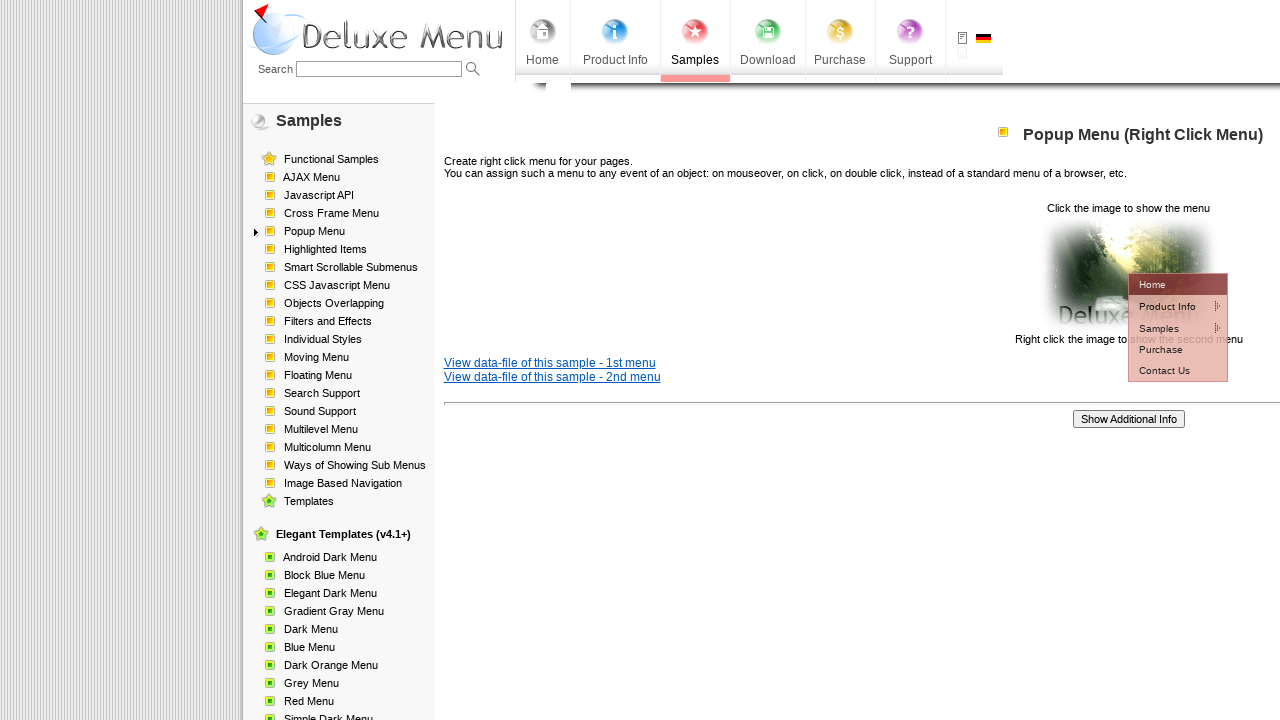